Tests window/tab handling by clicking a link that opens a new page, extracting text content from the new page, parsing an email domain from it, and filling that domain into a text field on the original page.

Starting URL: https://rahulshettyacademy.com/loginpagePractise/

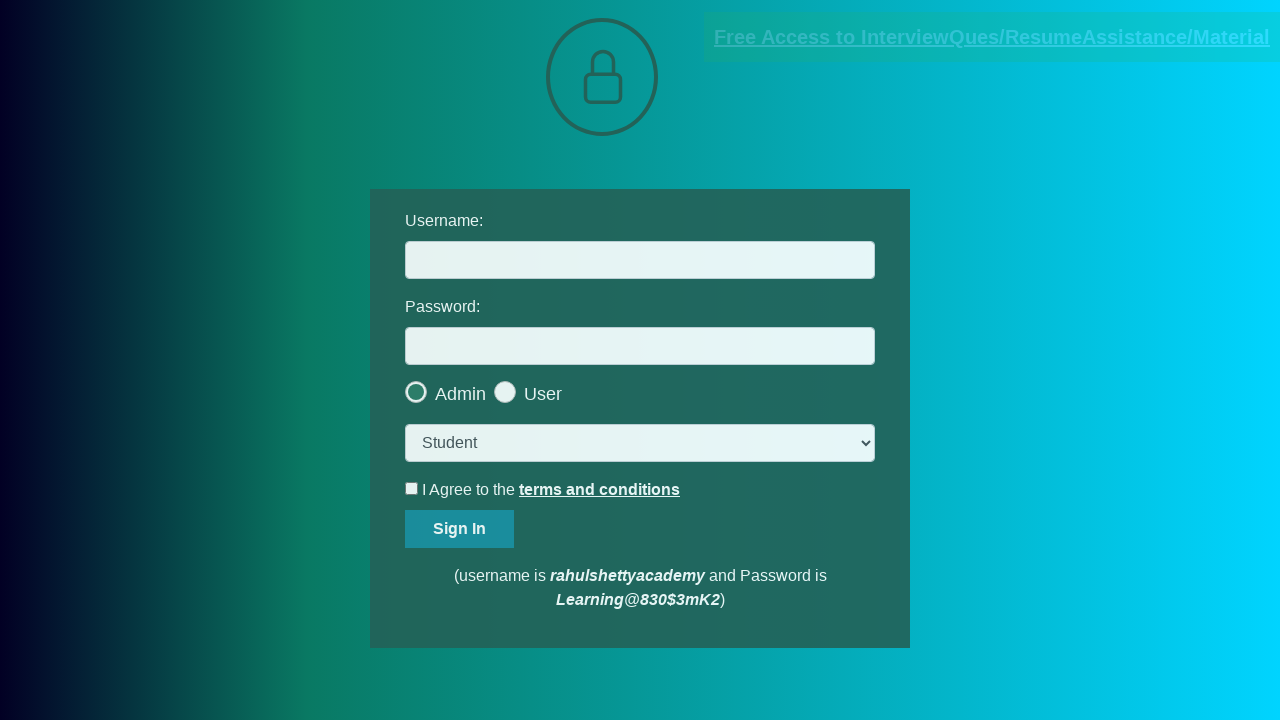

Located documents-request link
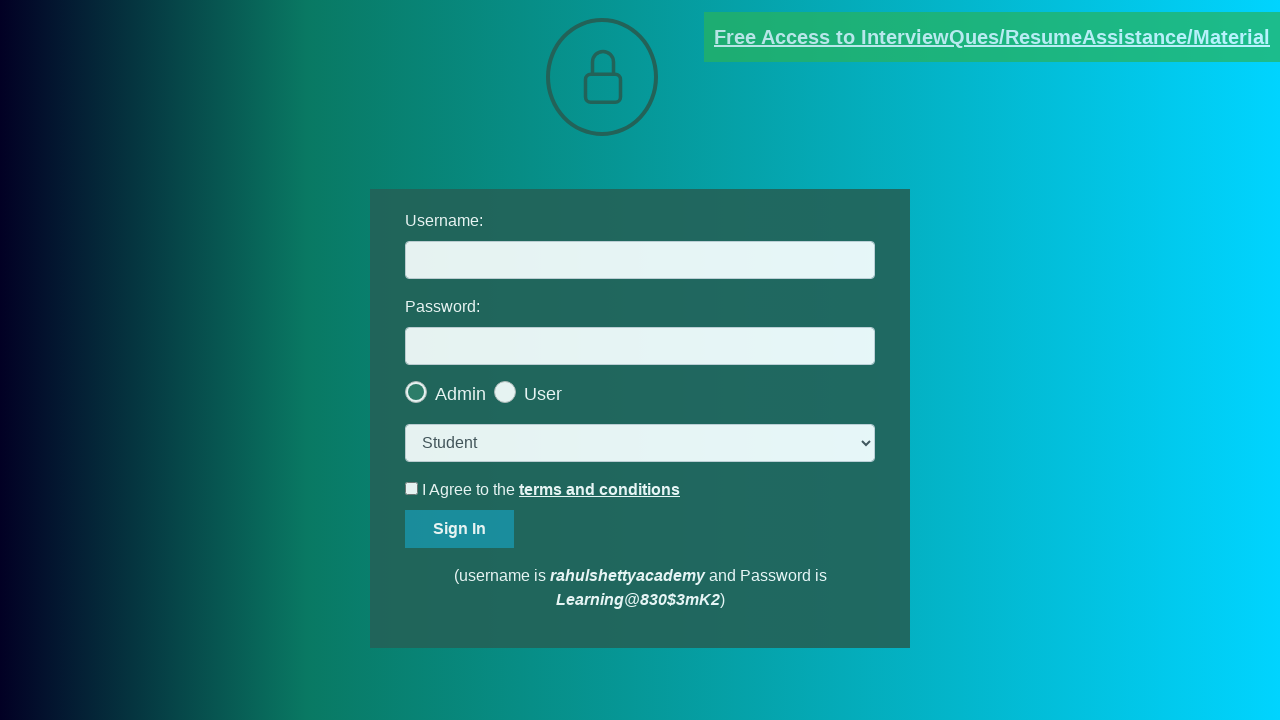

Clicked documents-request link to open new page at (992, 37) on [href*="documents-request"]
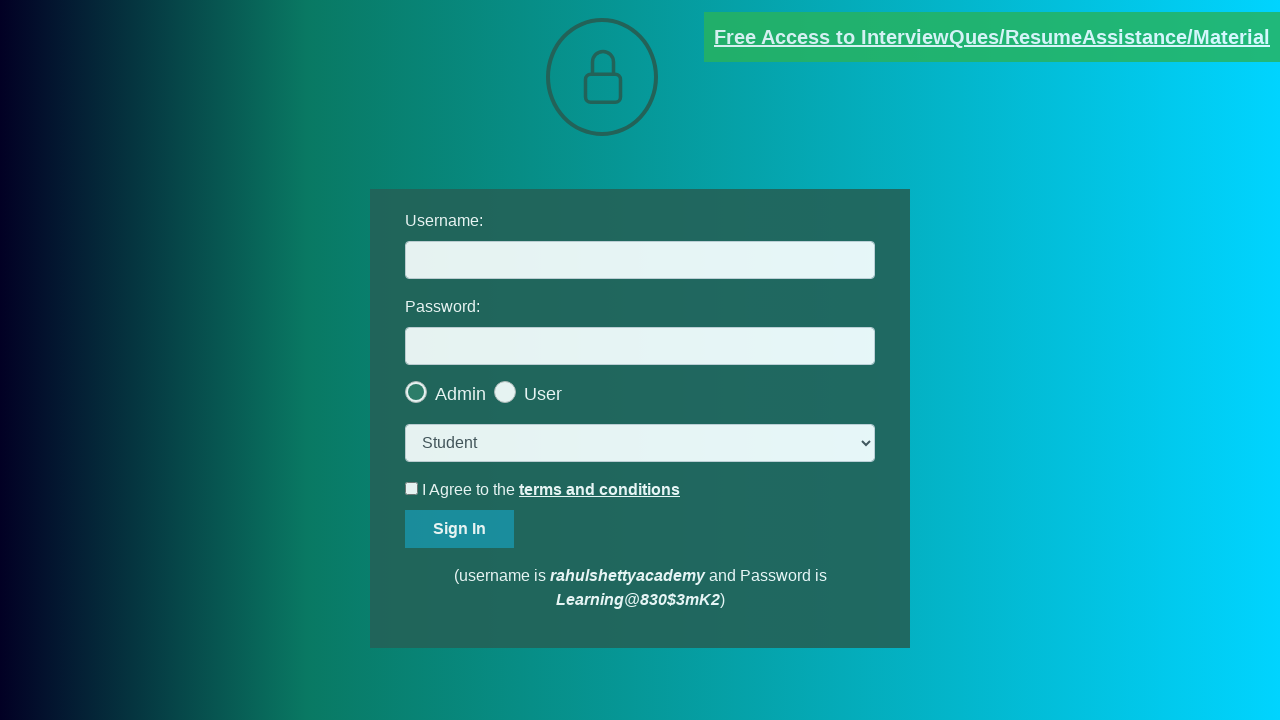

Captured new page object
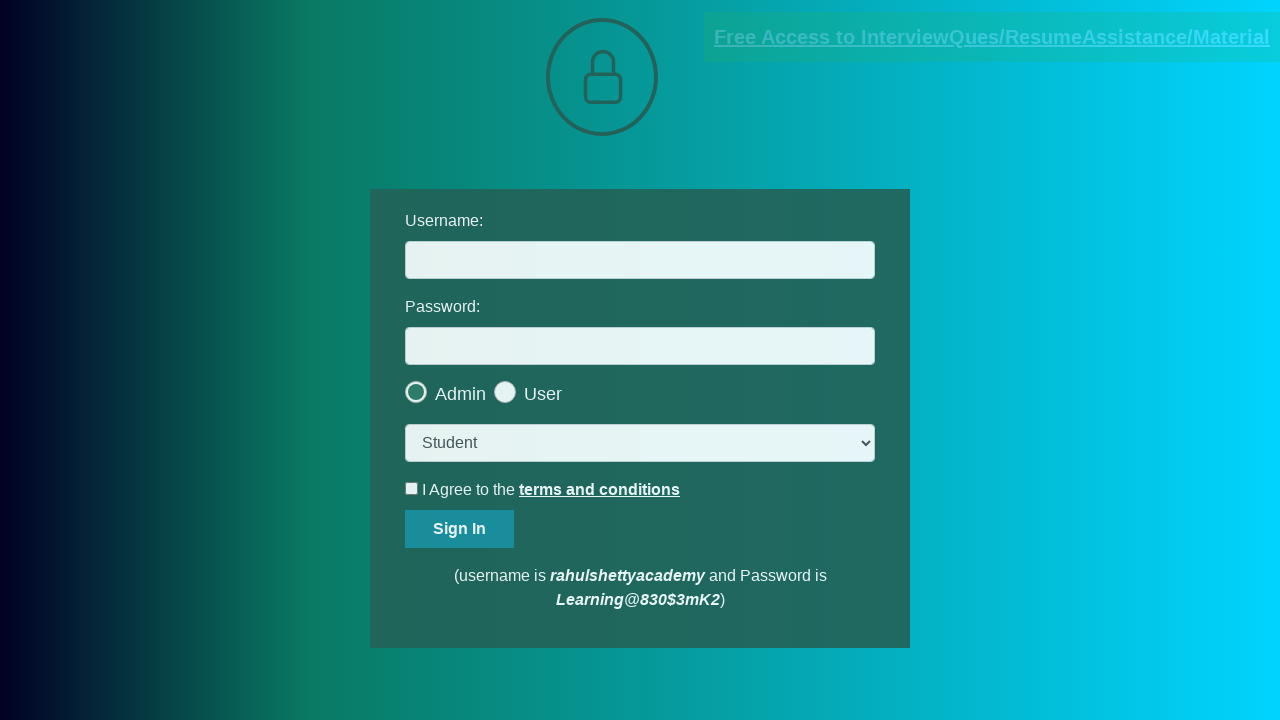

New page finished loading
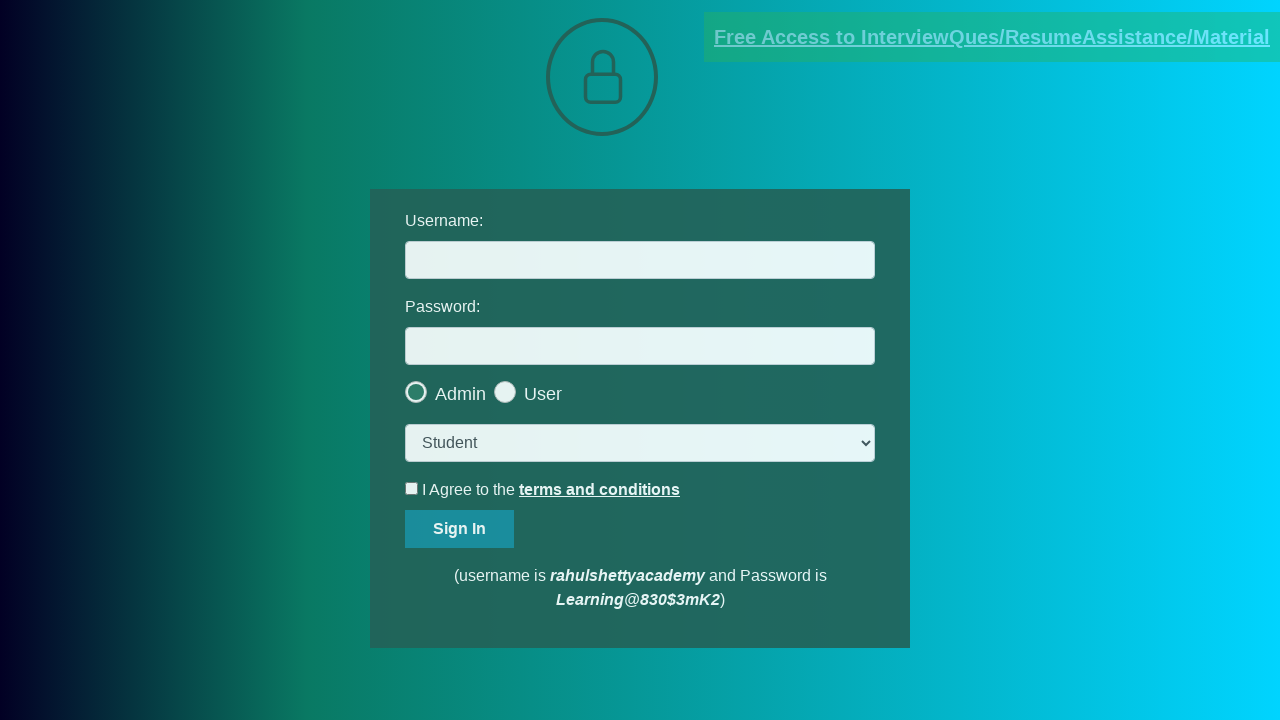

Extracted text from red paragraph element
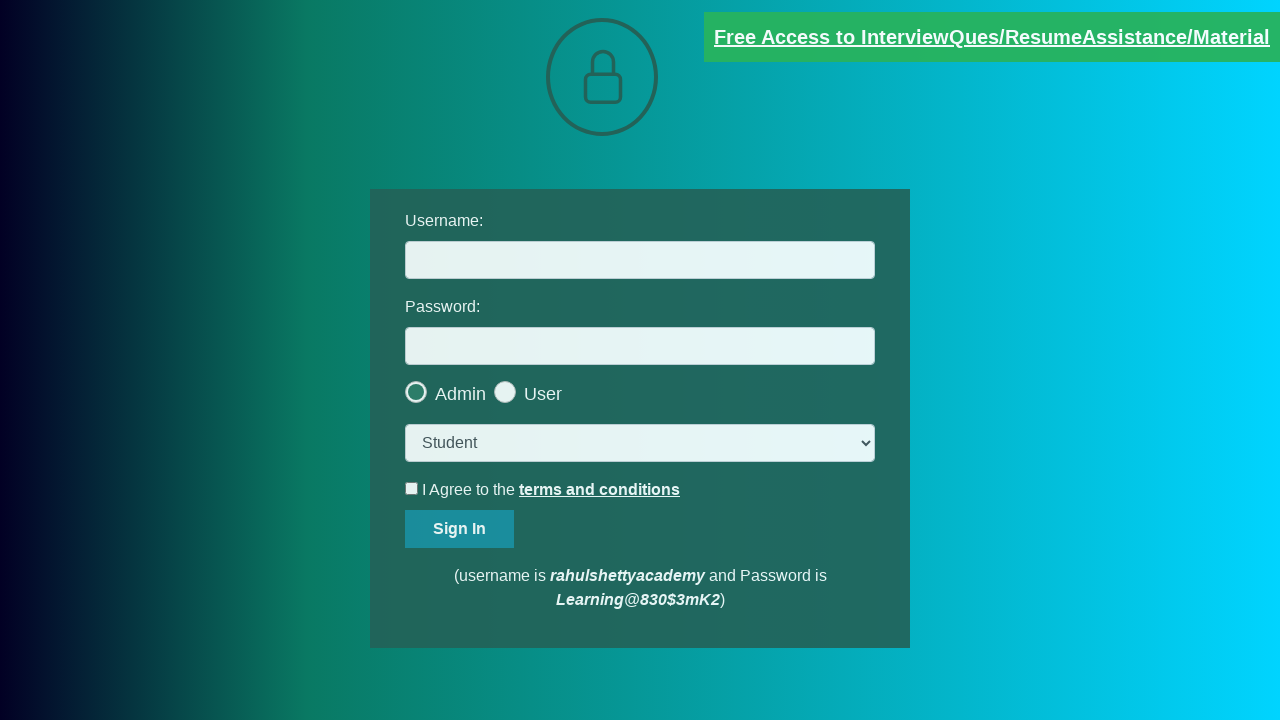

Verified red paragraph element is present
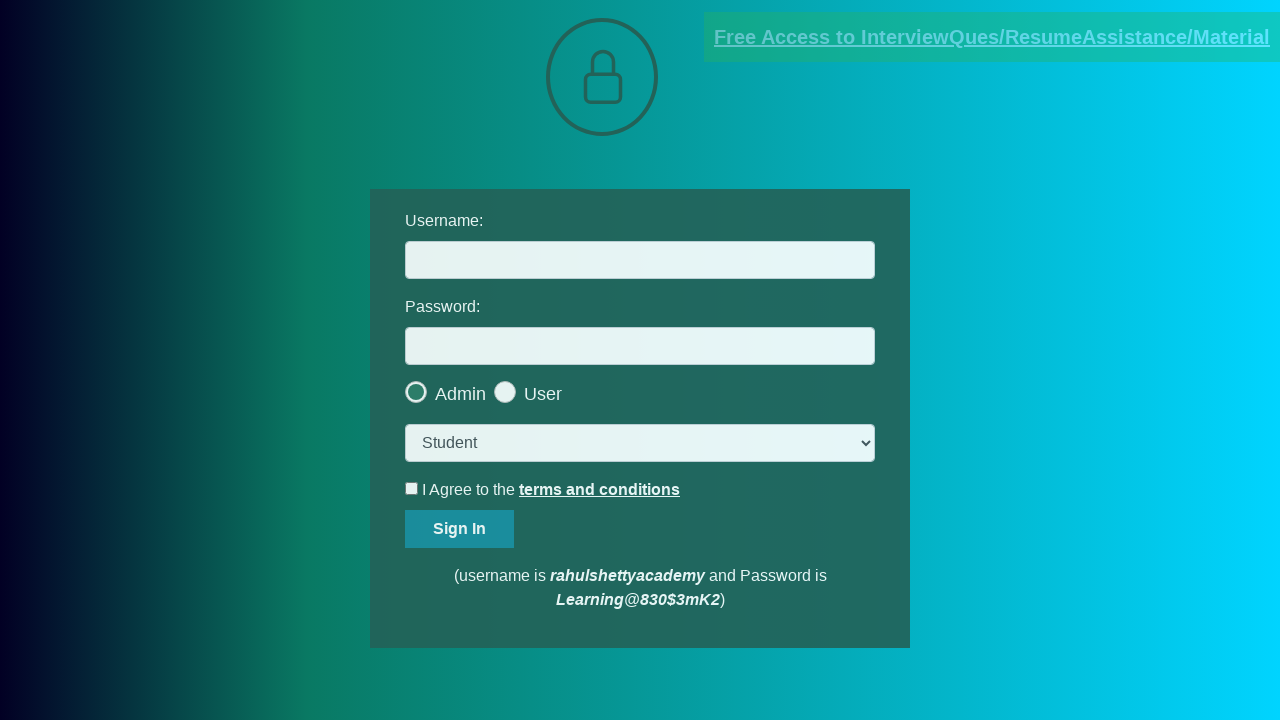

Split text by '@' symbol to isolate domain
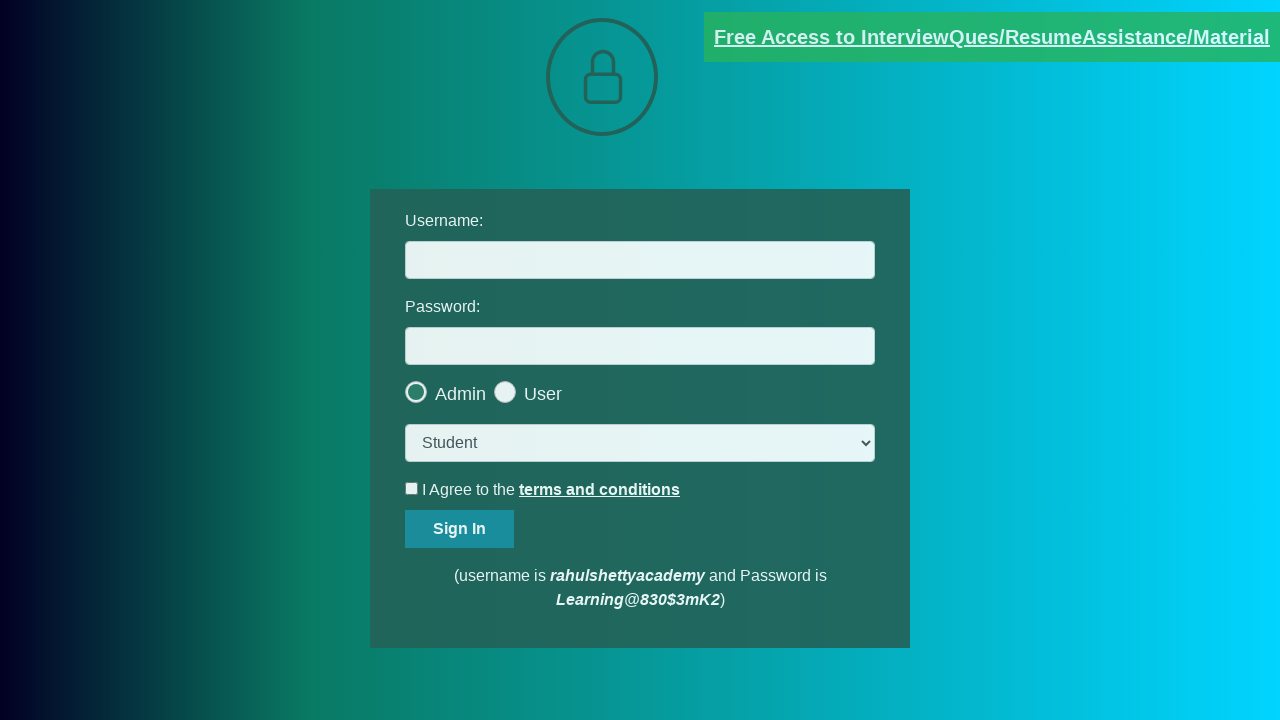

Parsed email domain: rahulshettyacademy.com
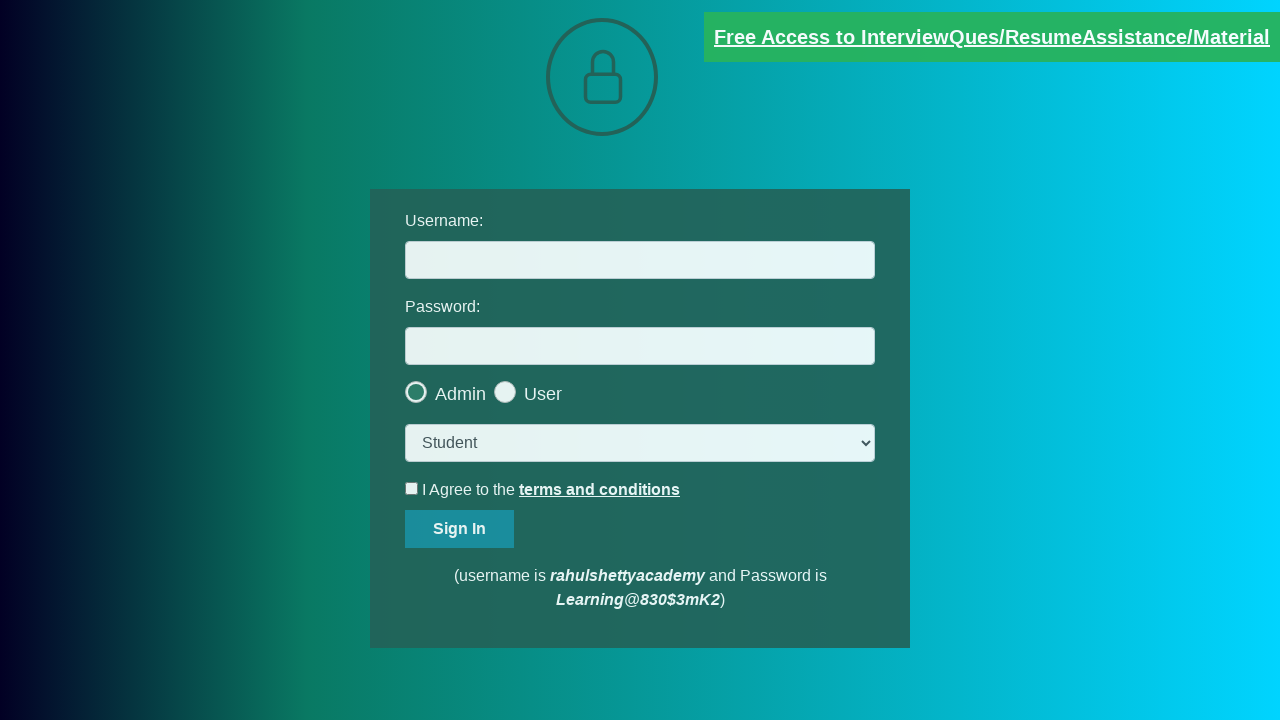

Filled username field with domain 'rahulshettyacademy.com' on original page on #username
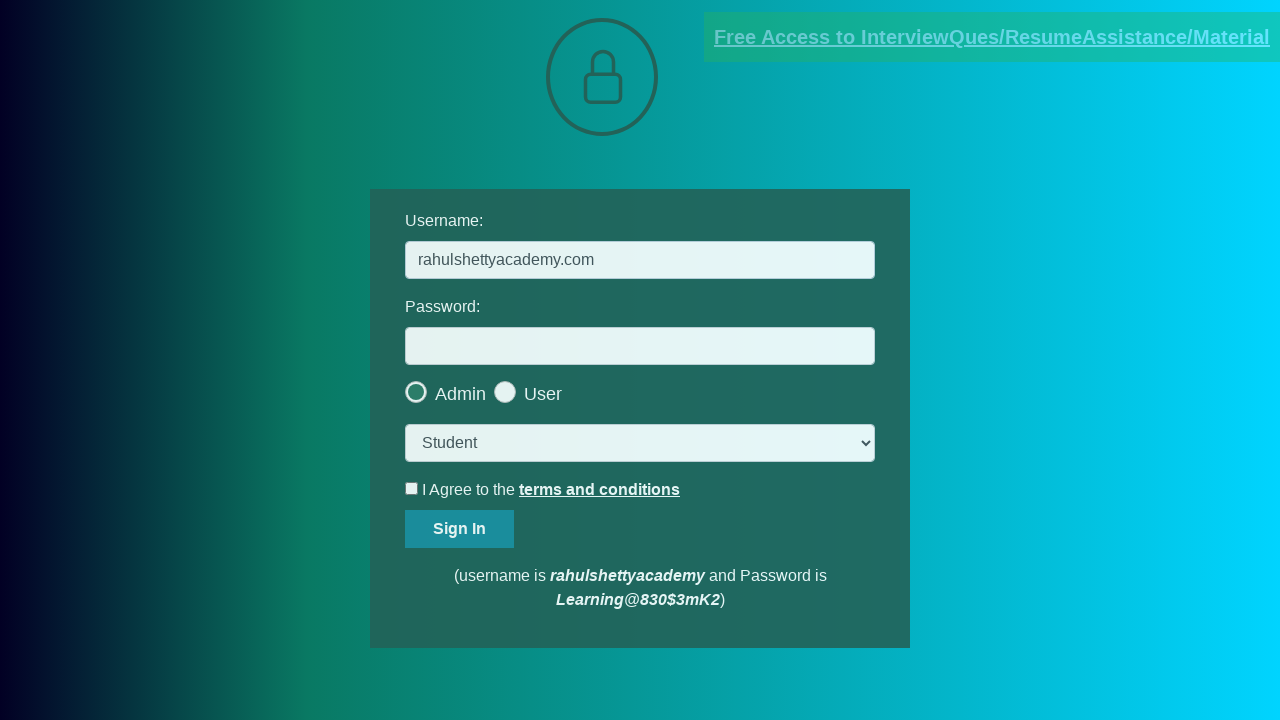

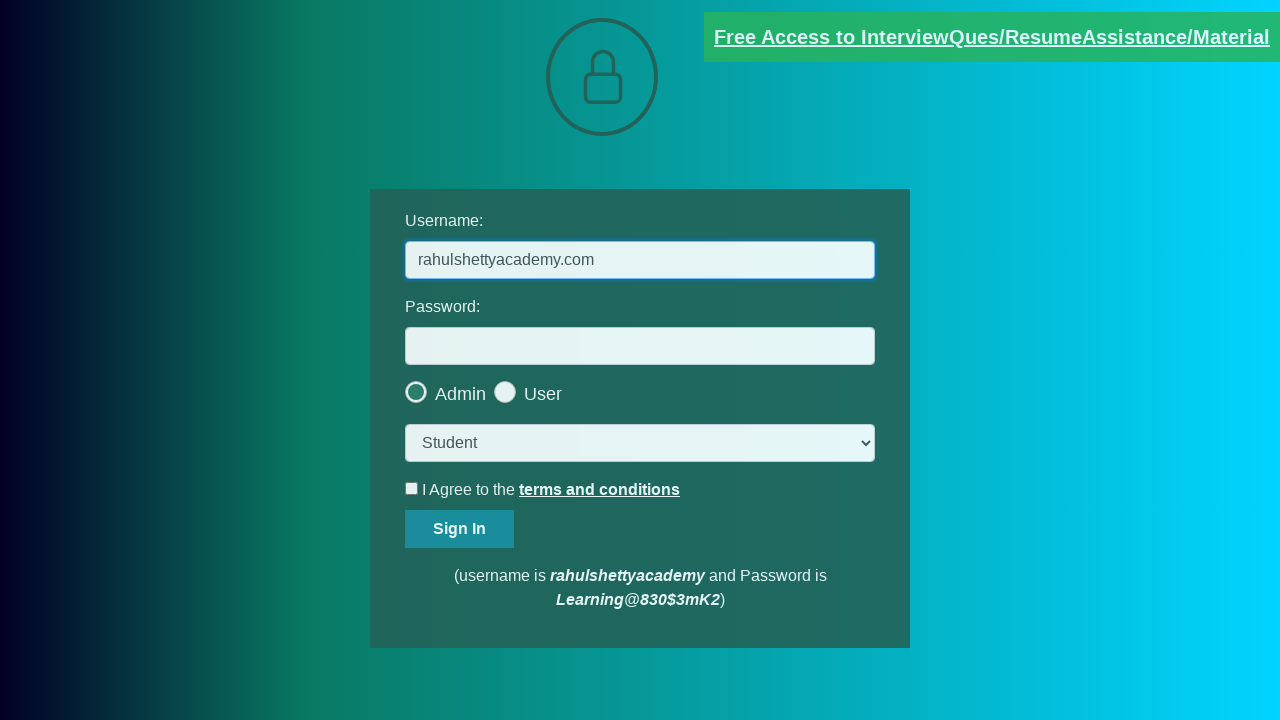